Tests the green loading button with implicit waiting, clicking the button and verifying loading states and final success message

Starting URL: https://kristinek.github.io/site/examples/loading_color

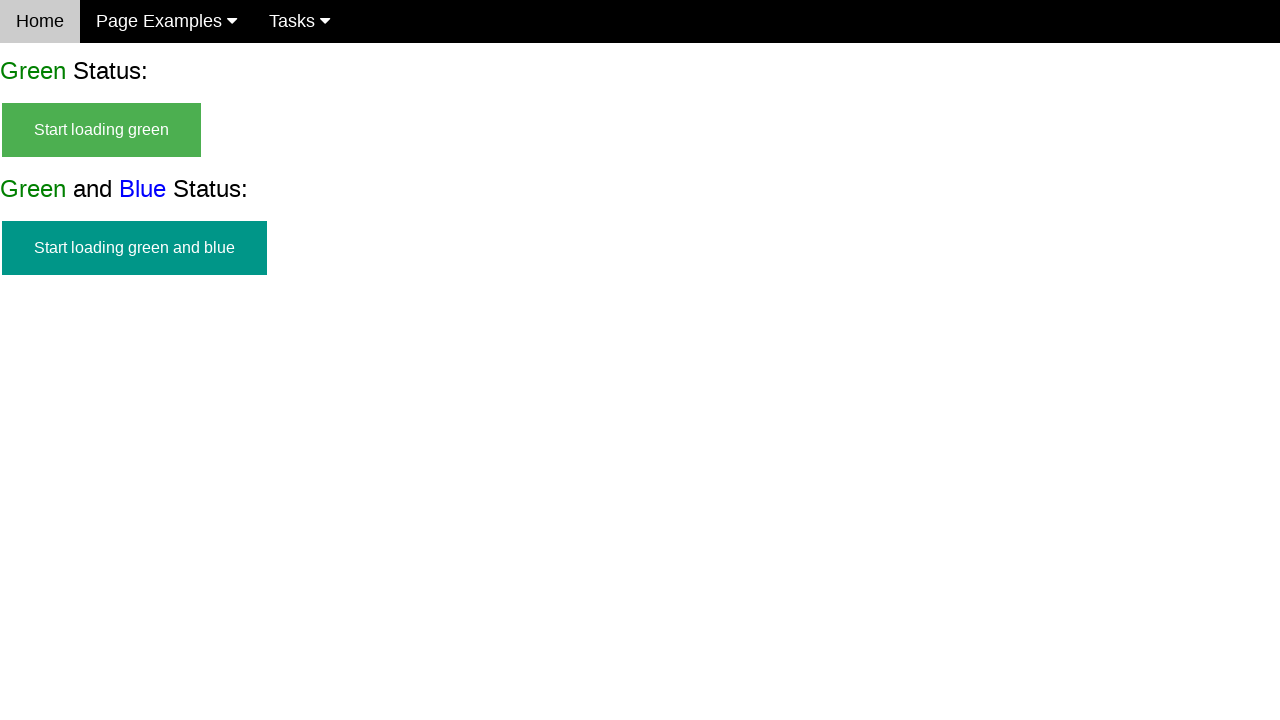

Clicked the green loading button at (102, 130) on #start_green
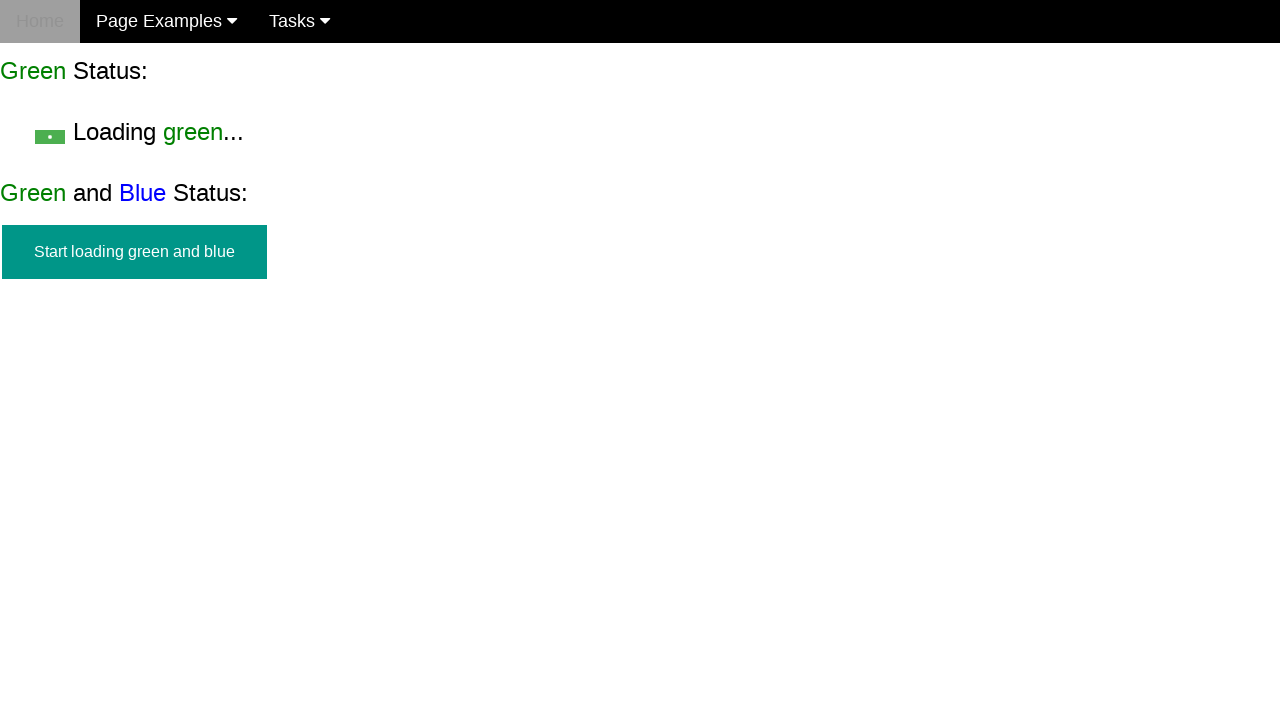

Loading text appeared and is visible
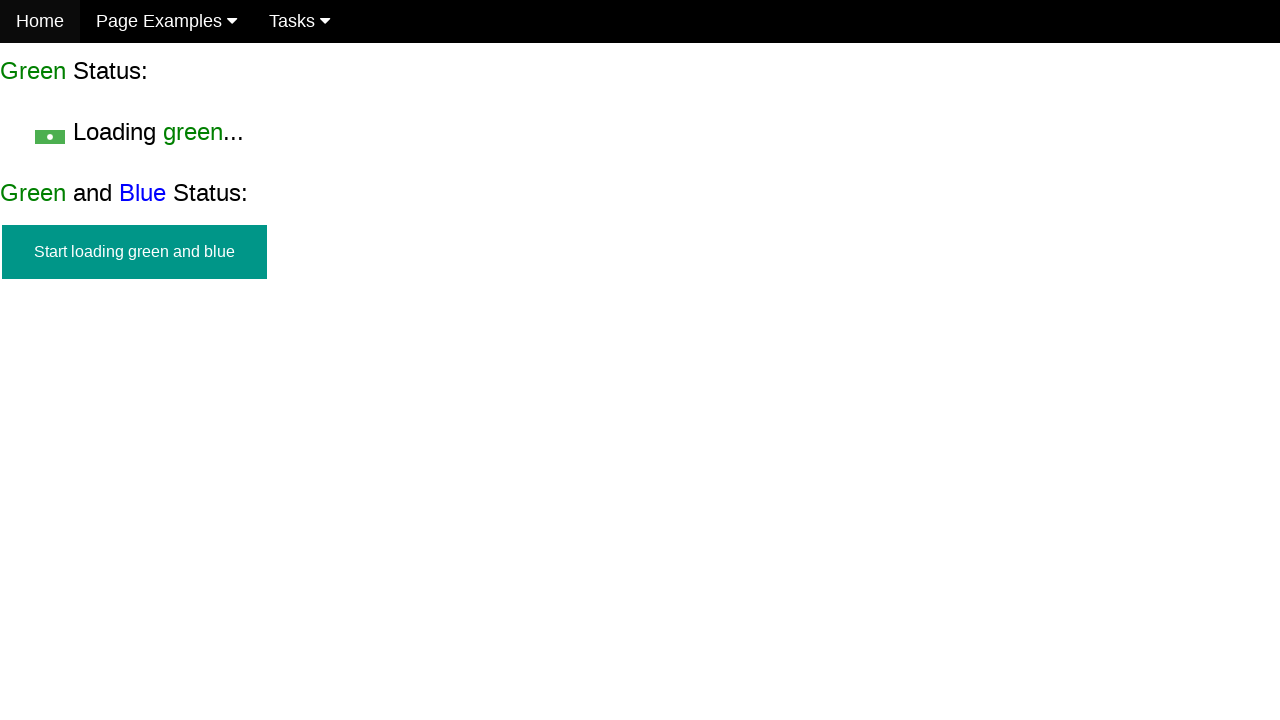

Asserted that loading text is visible
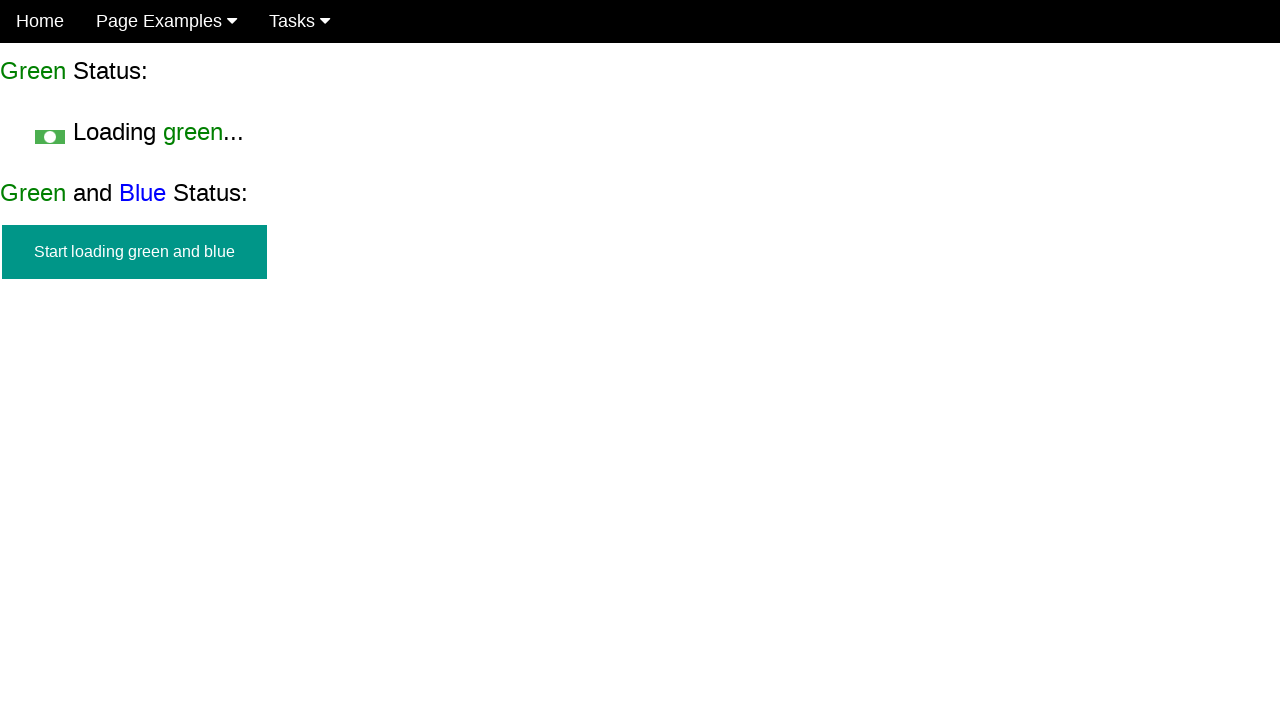

Asserted that start button is no longer visible
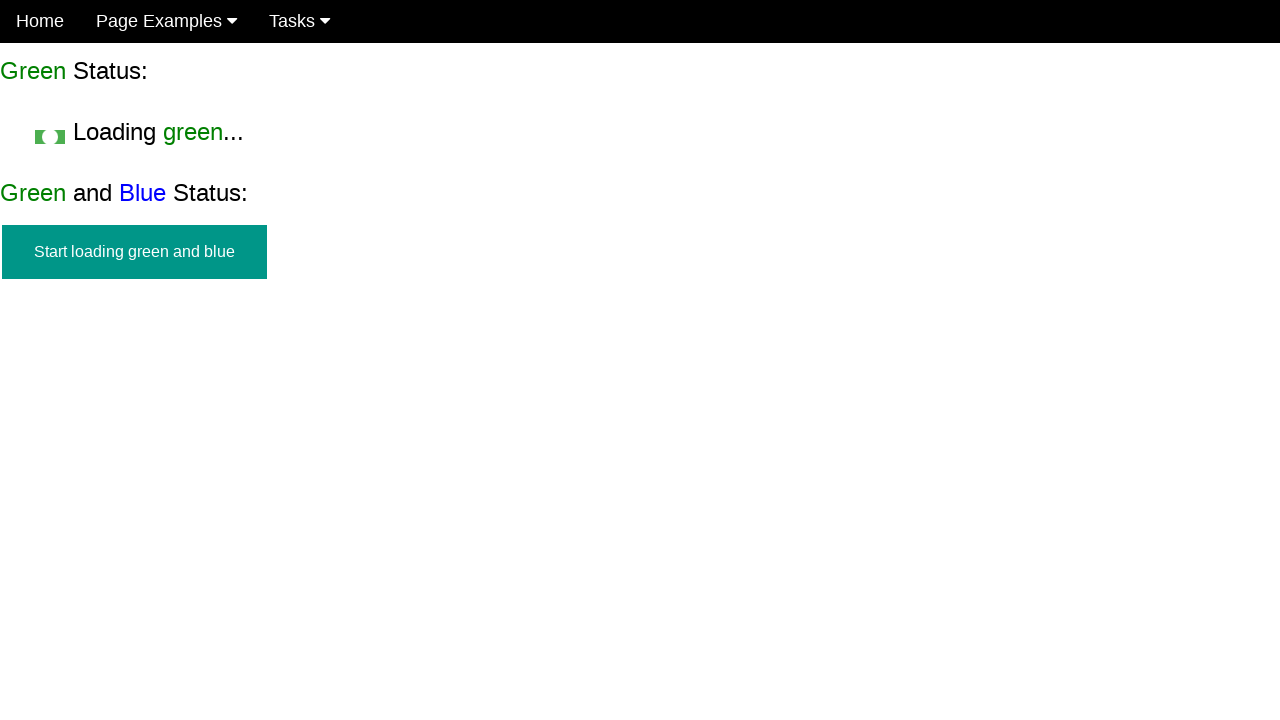

Success message appeared and is visible
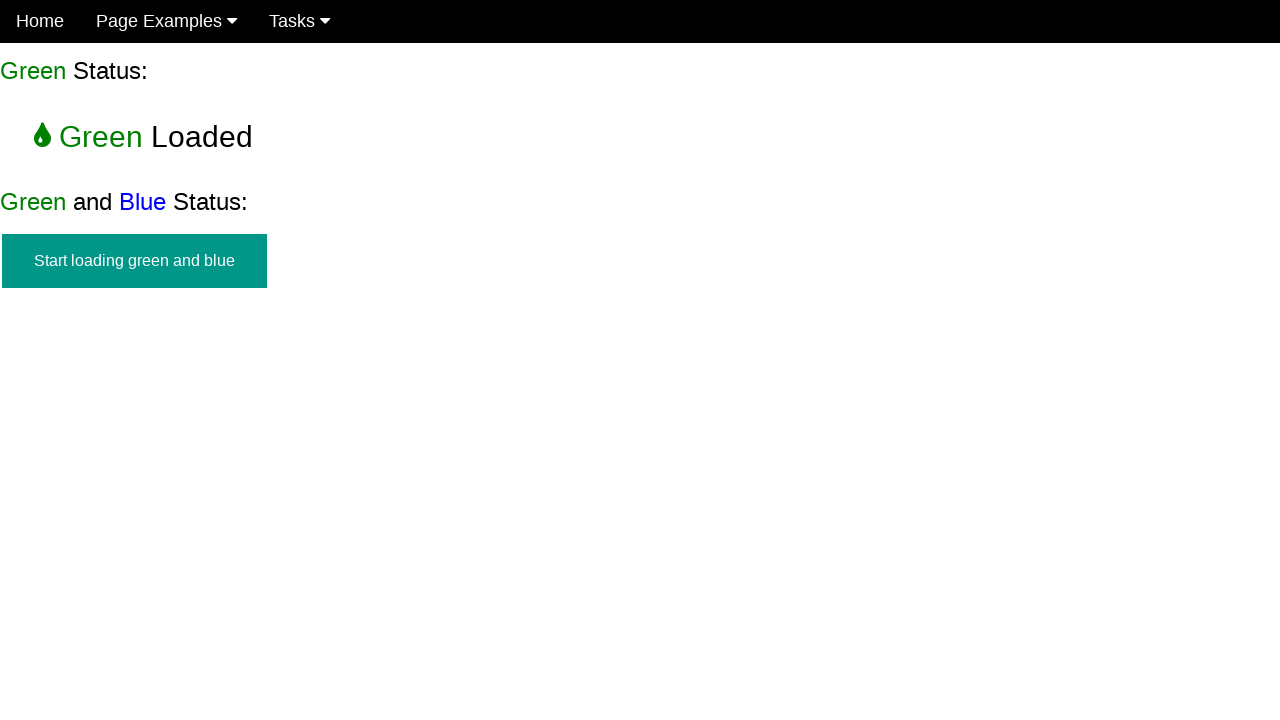

Asserted that success message is visible
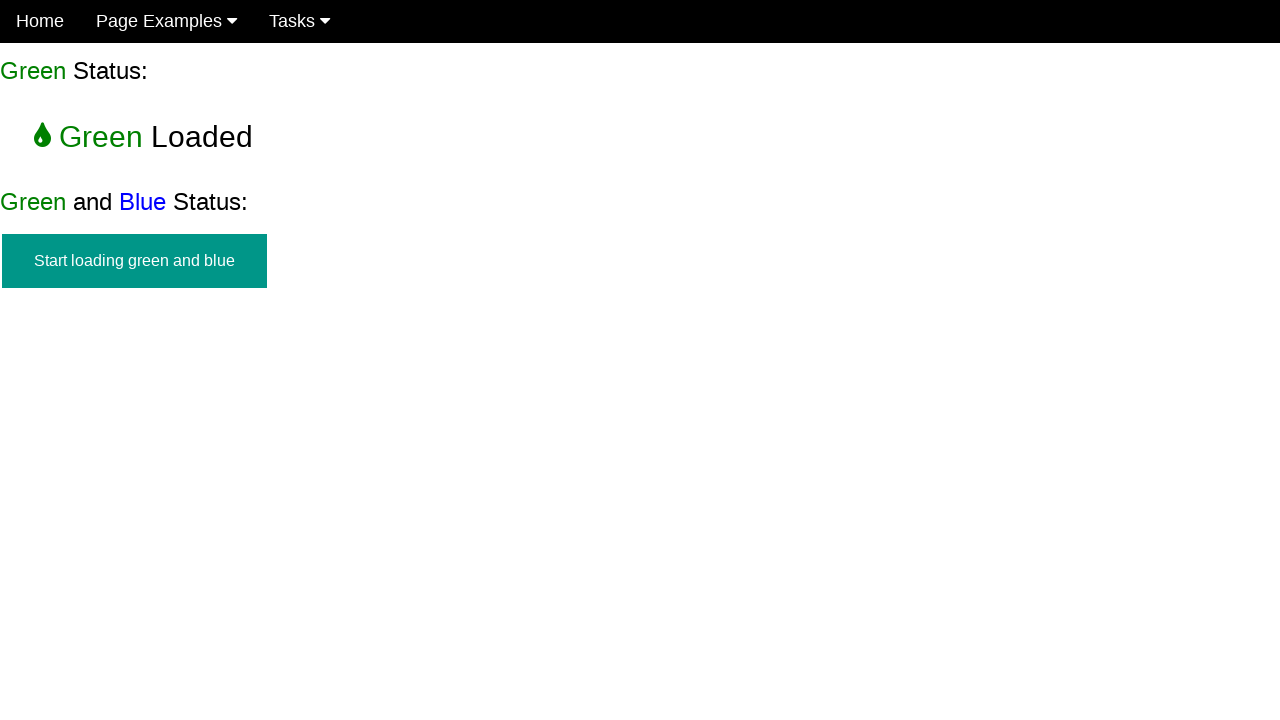

Asserted that start button is not visible in final state
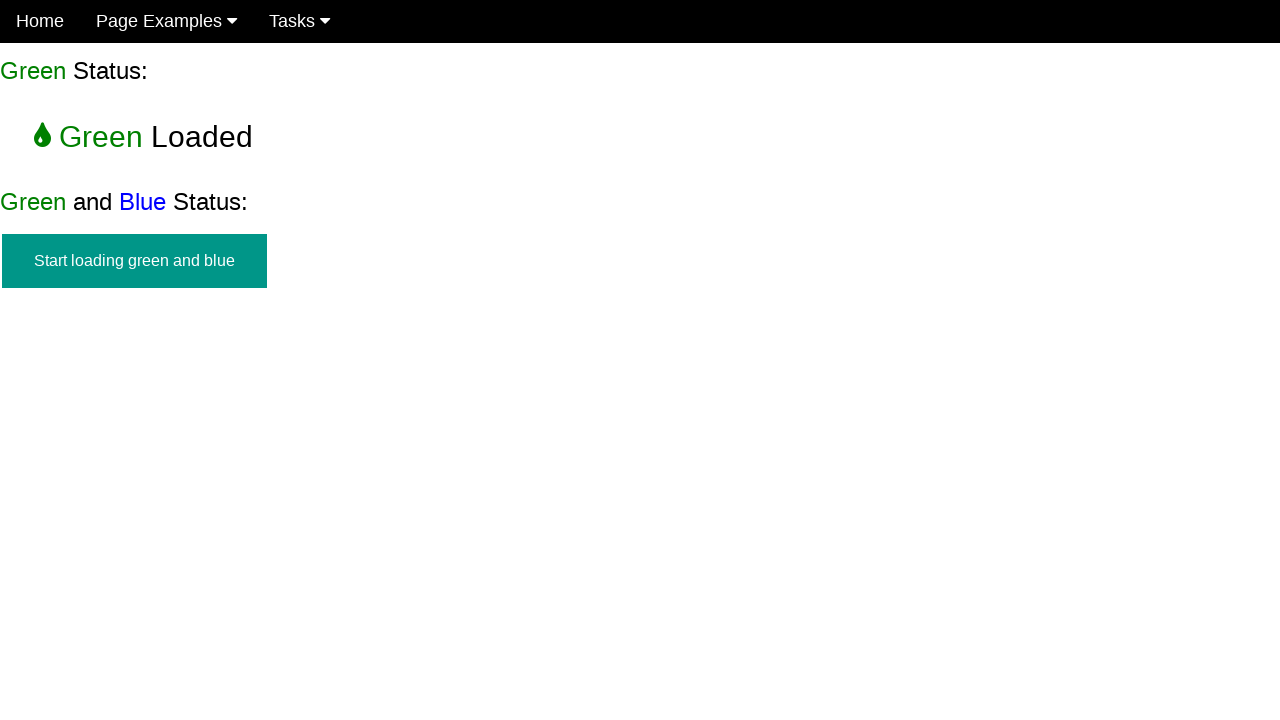

Asserted that loading text is not visible in final state
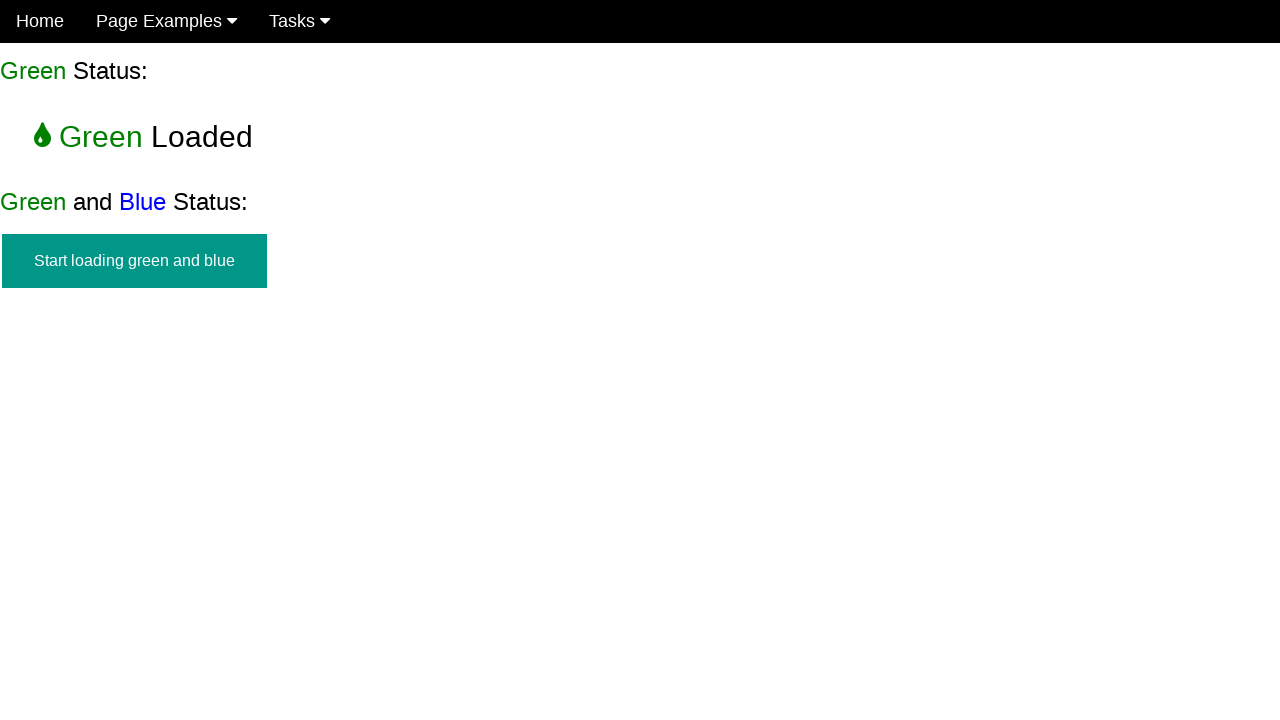

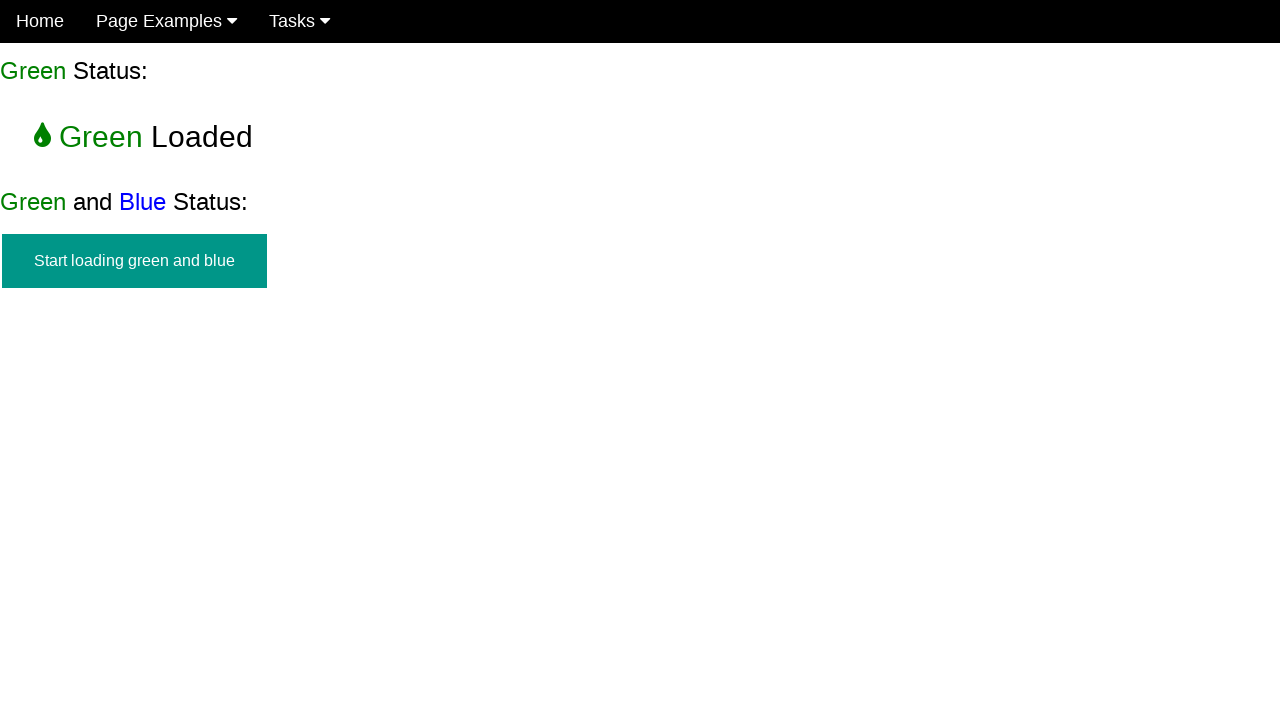